Tests keyboard input detection by sending a key press to an input field and verifying the result is displayed

Starting URL: https://the-internet.herokuapp.com/key_presses

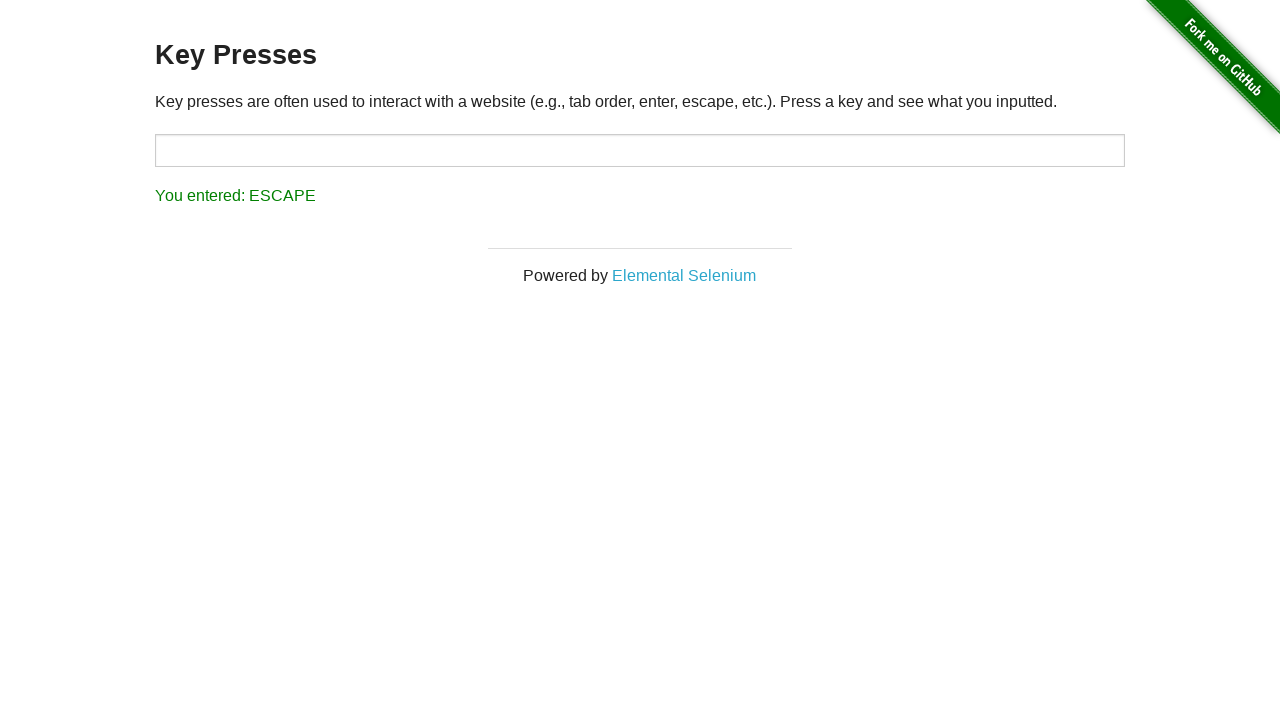

Clicked on the input field to focus it at (640, 150) on #target
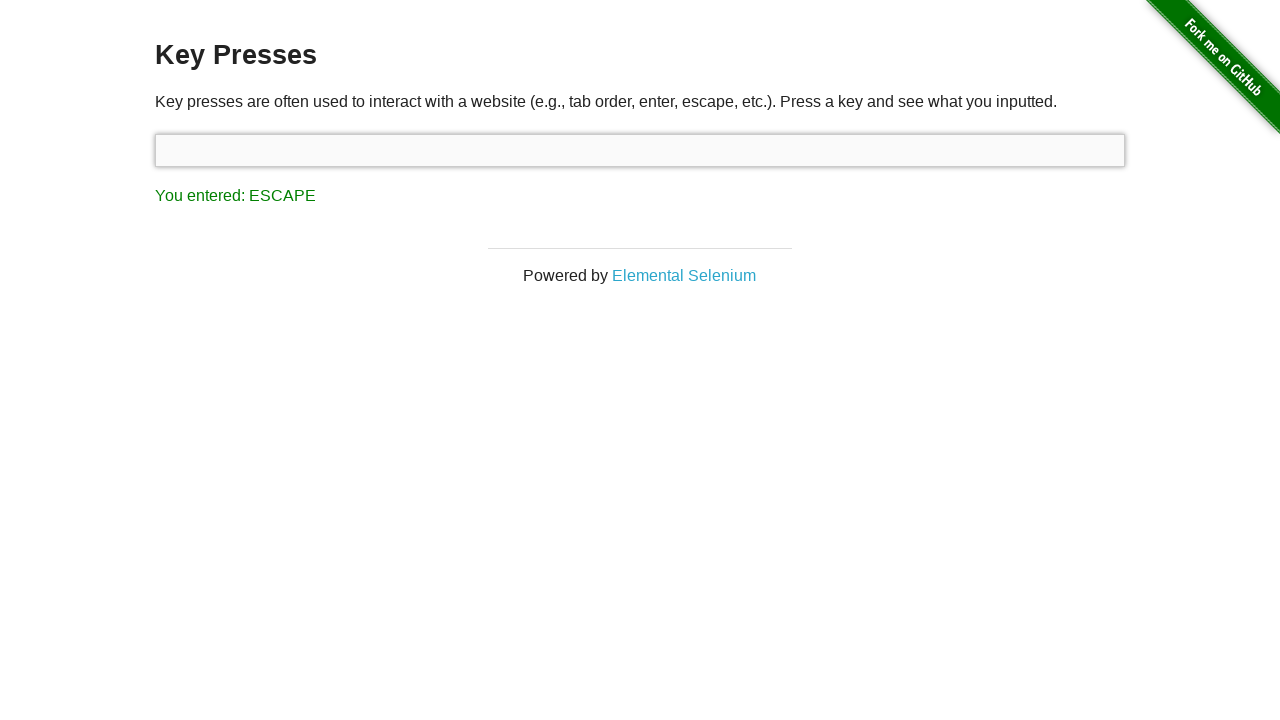

Pressed SHIFT key
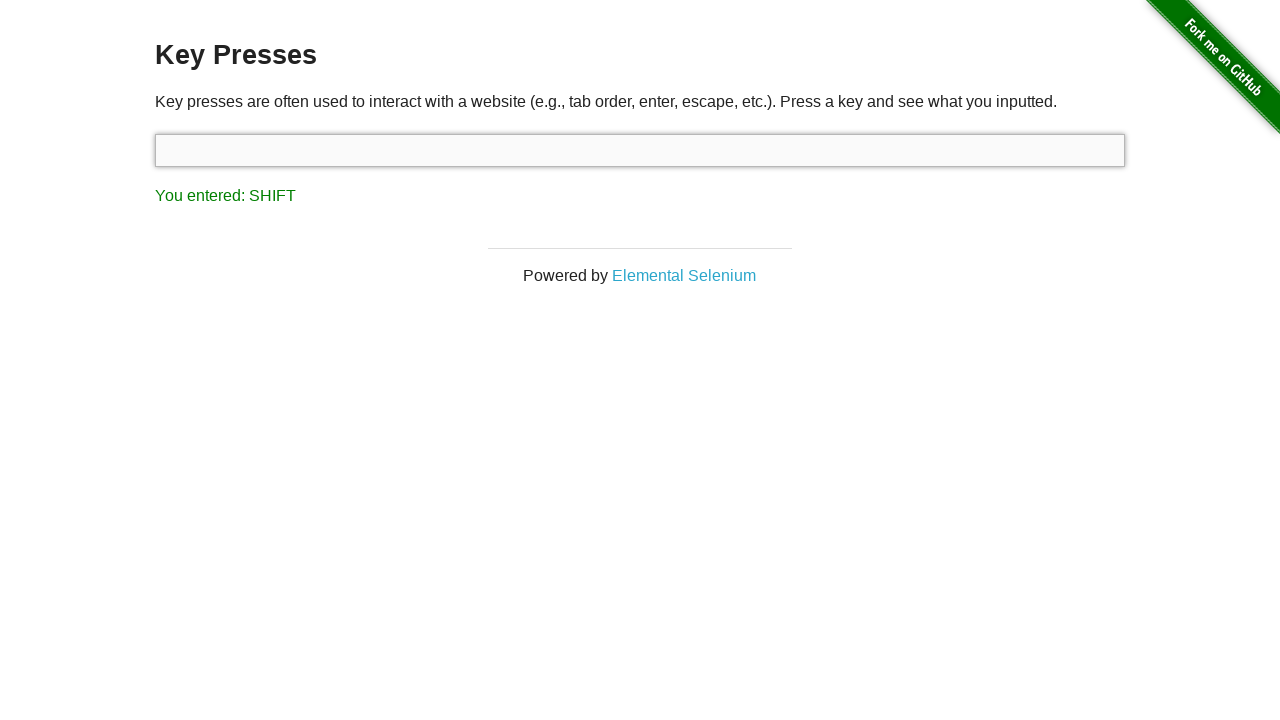

Verified that 'You entered: SHIFT' result appeared
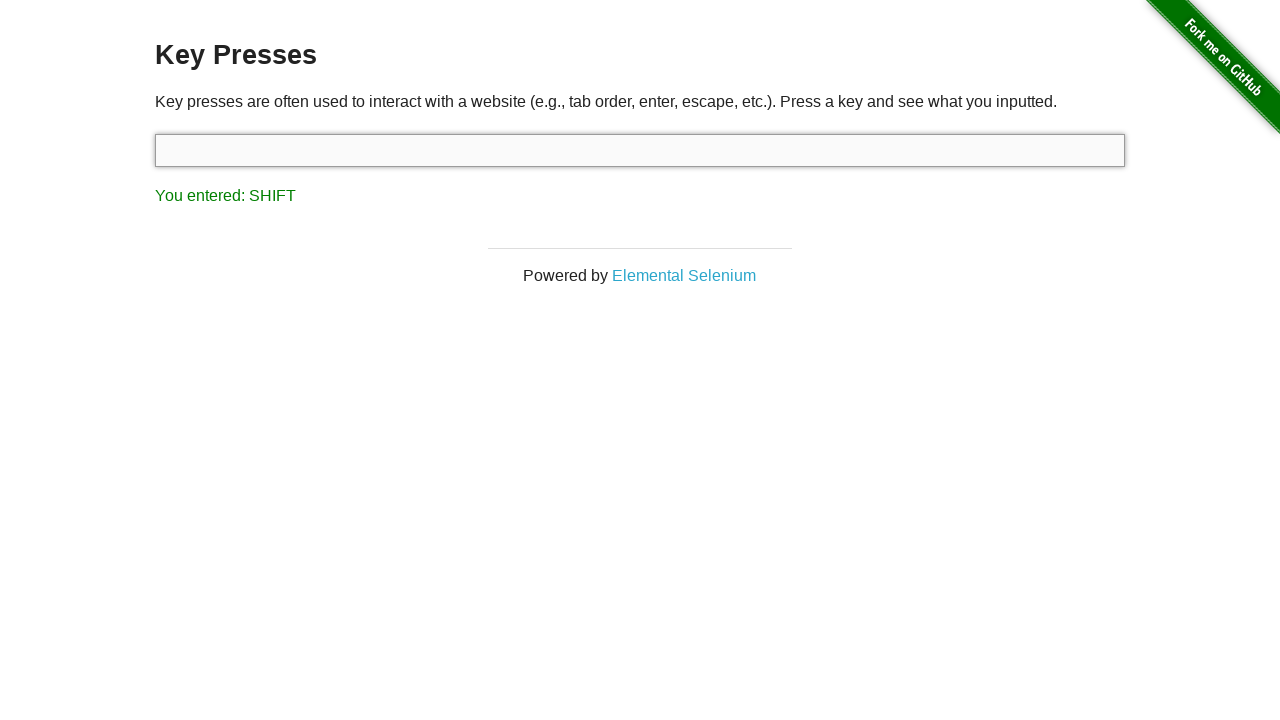

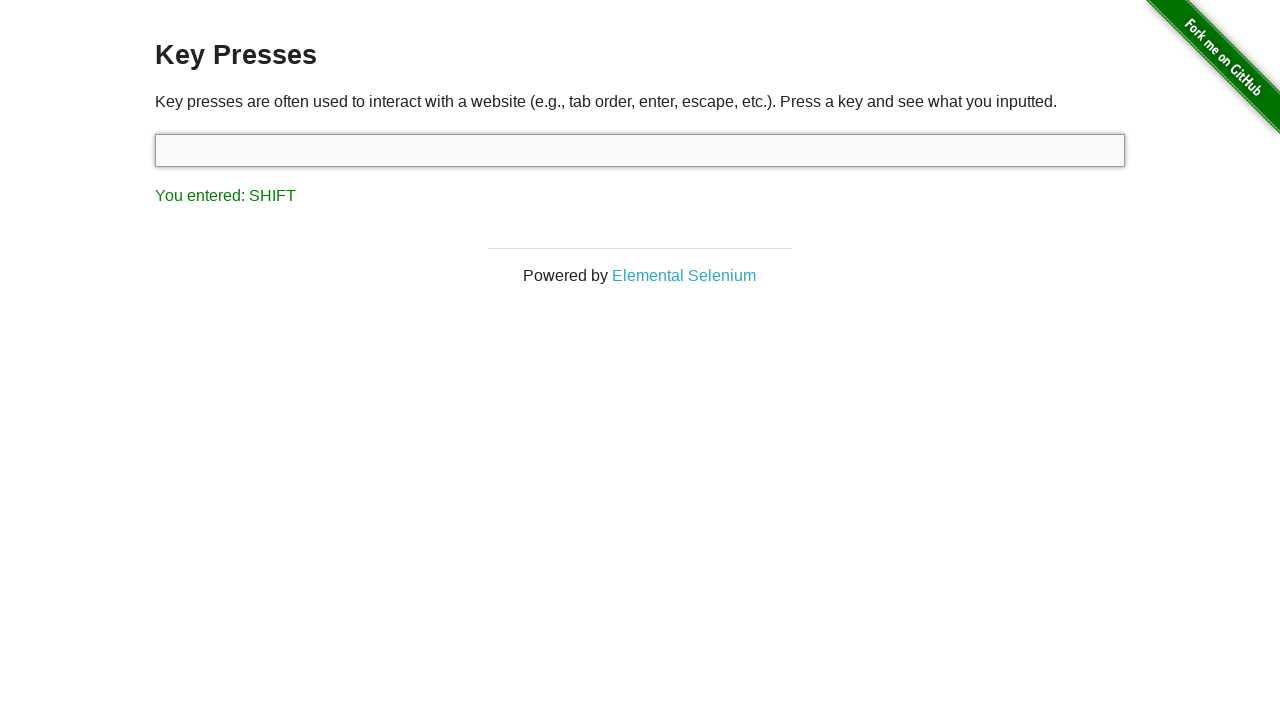